Tests interaction with Shadow DOM elements on a PWA books application by locating a shadow root and typing text into a search input field.

Starting URL: https://books-pwakit.appspot.com/

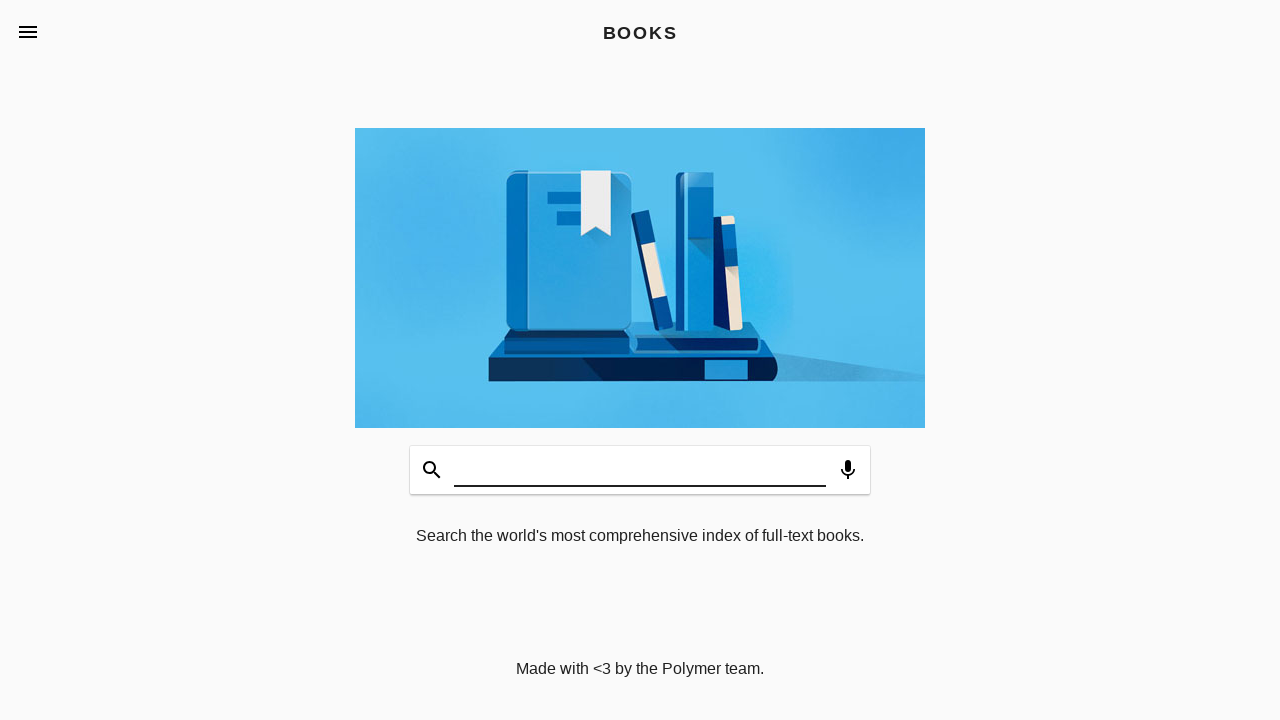

Waited for book-app element with apptitle='BOOKS' to be present
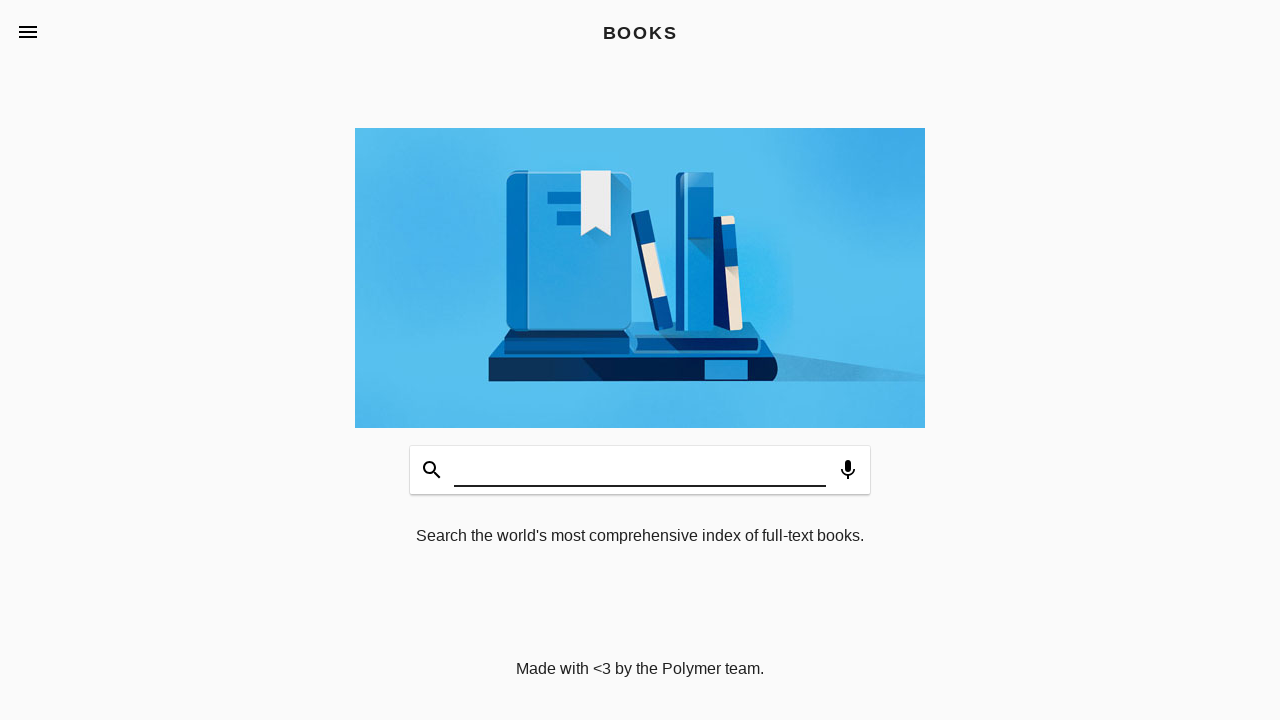

Filled shadow DOM search input with 'WELCOME' on book-app[apptitle='BOOKS'] >> #input
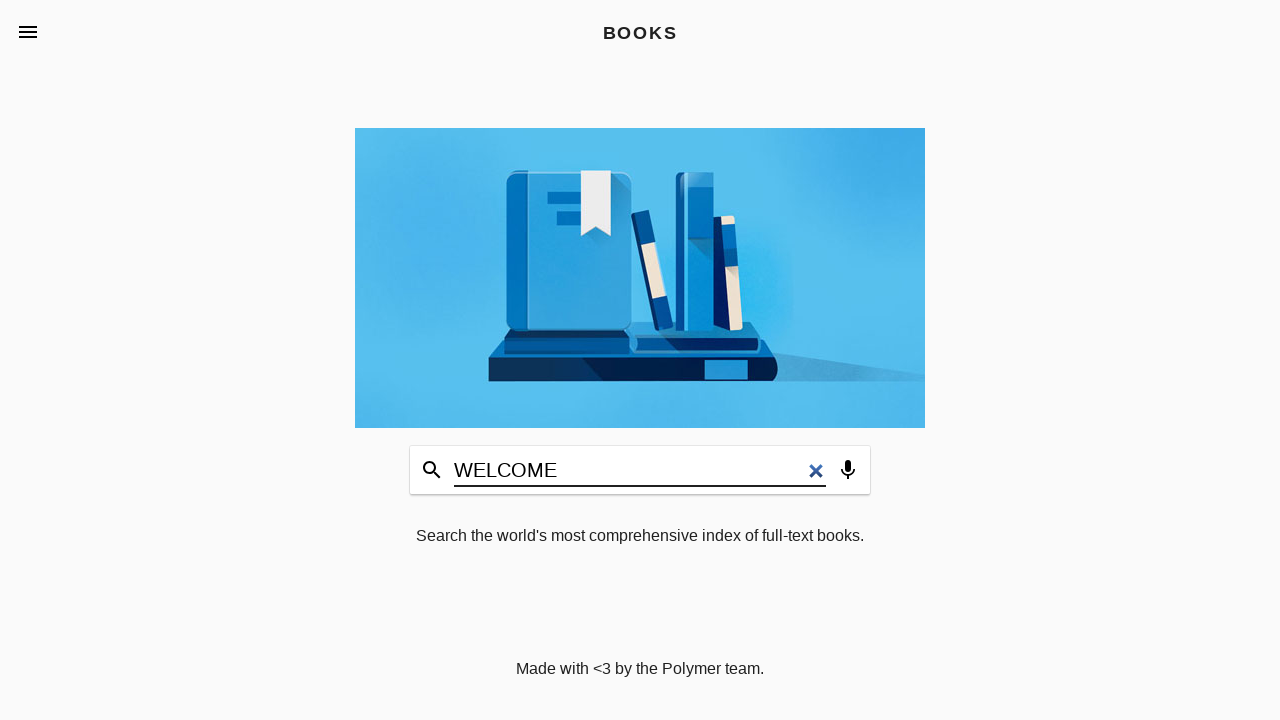

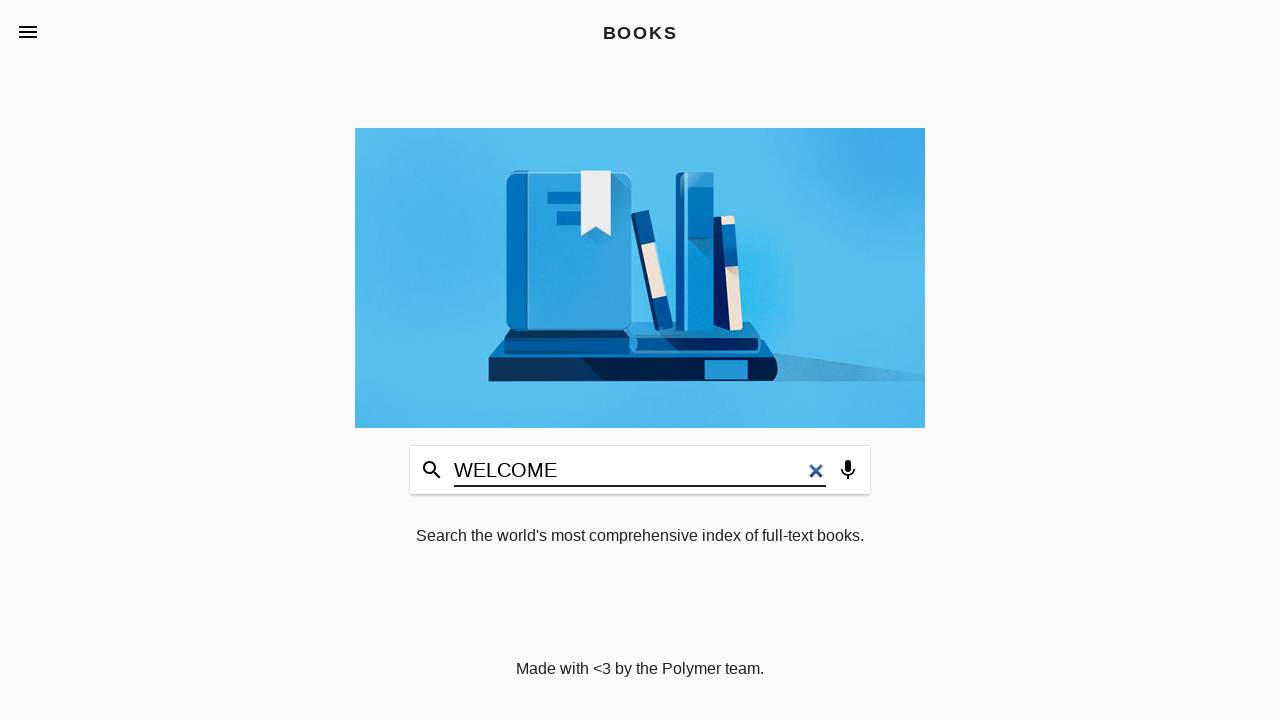